Tests a registration form by filling in personal details including first name, last name, address, email, phone number, selecting gender, and choosing hobbies/interests.

Starting URL: https://demo.automationtesting.in/Register.html

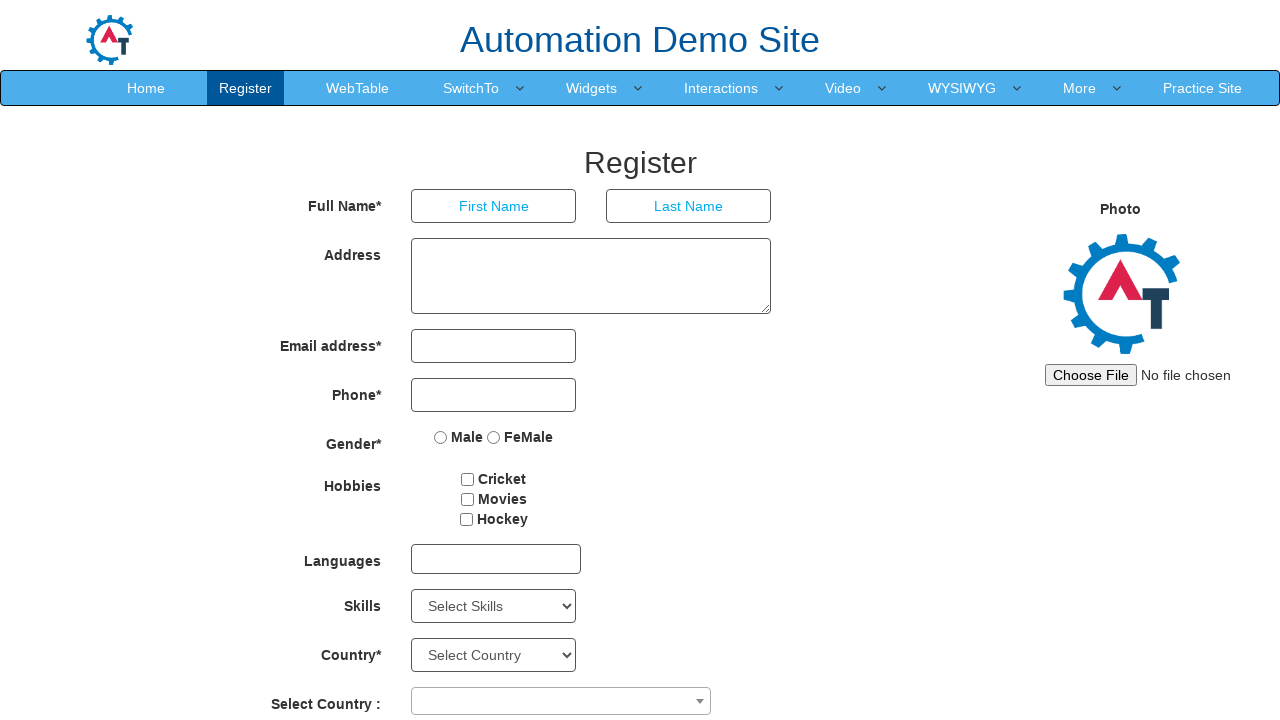

Filled first name field with 'Marcus' on input[placeholder='First Name']
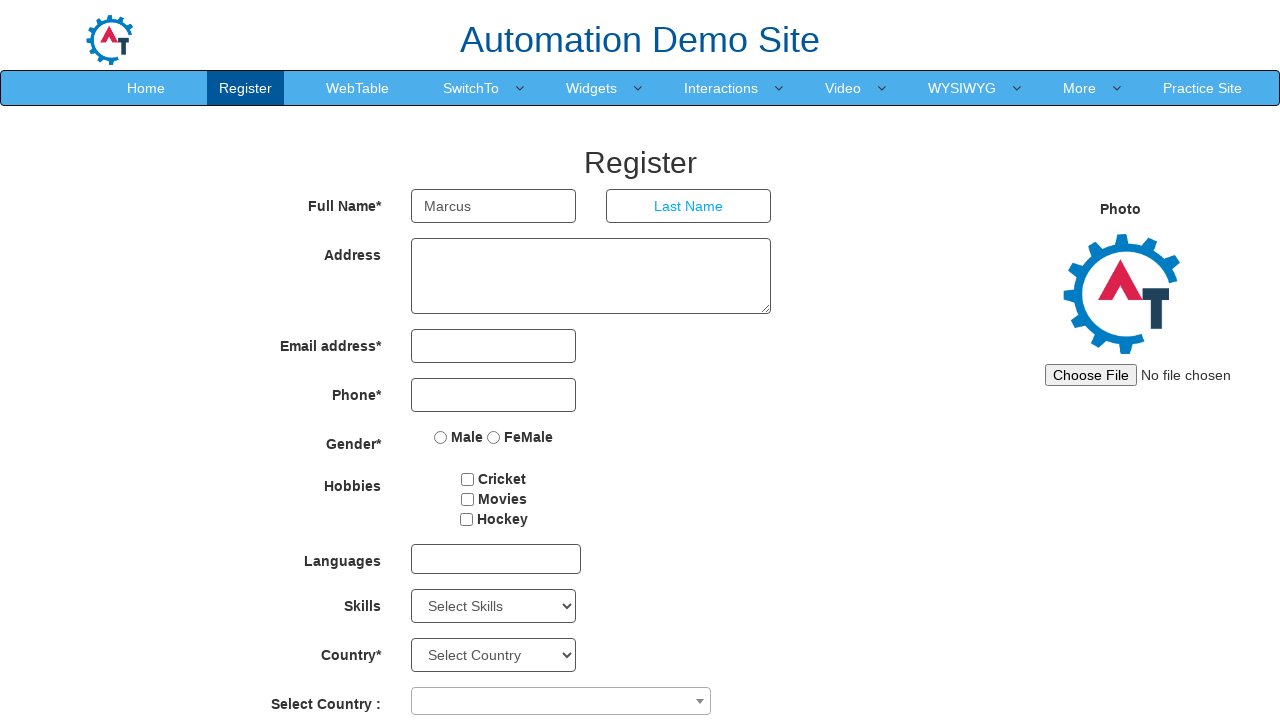

Filled last name field with 'Thompson' on input[placeholder='Last Name']
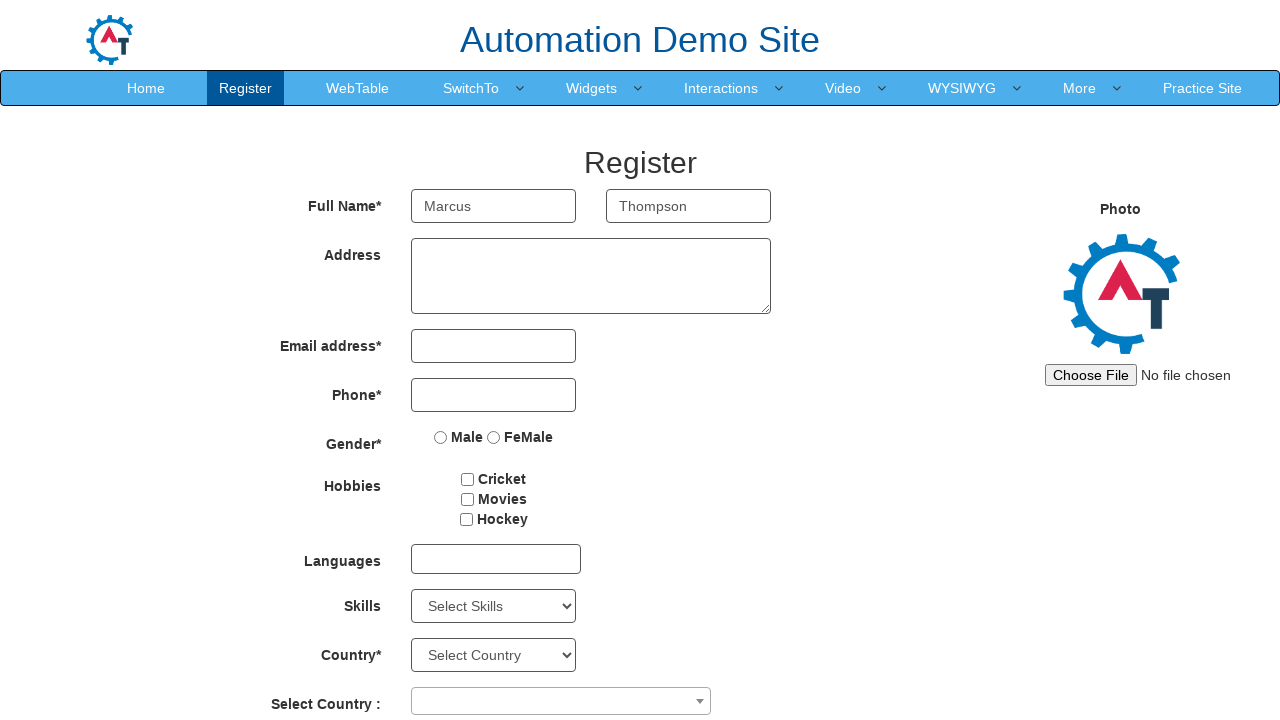

Filled address field with '425 Maple Street, Downtown District, Springfield' on textarea[ng-model='Adress']
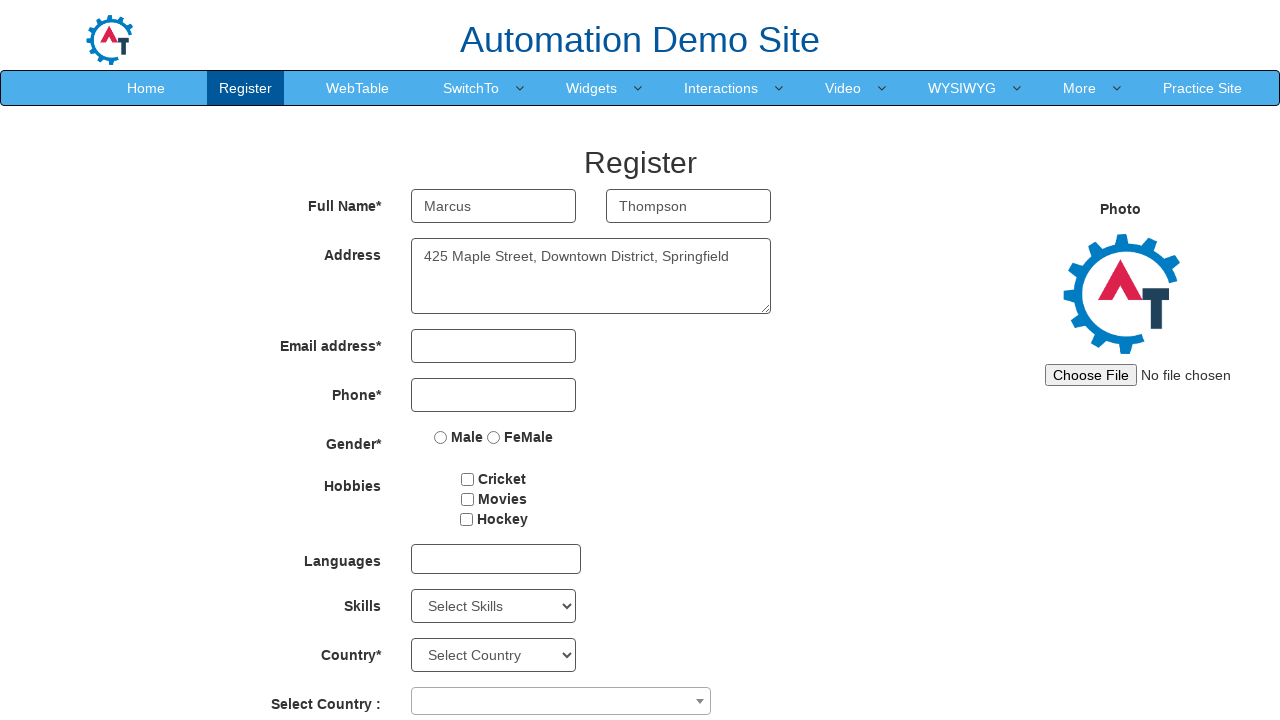

Filled email field with 'marcus.thompson@example.com' on input[type='email']
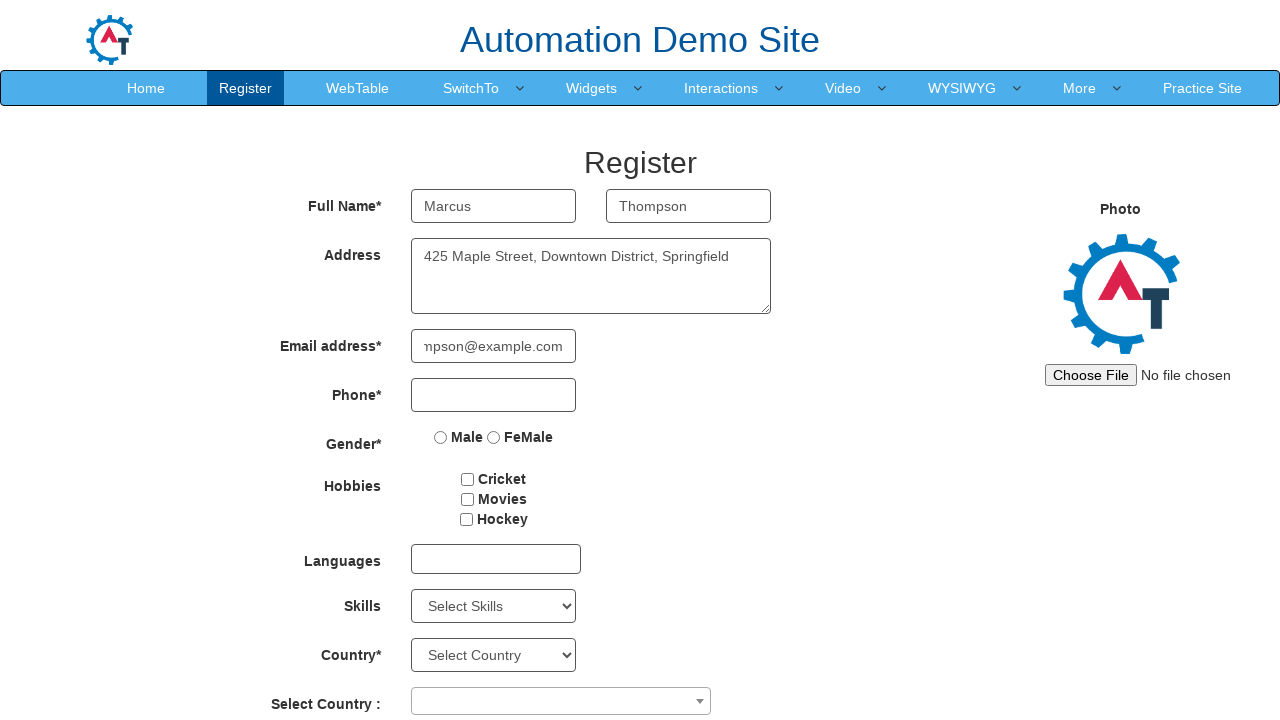

Filled phone number field with '5551234567' on input[type='tel']
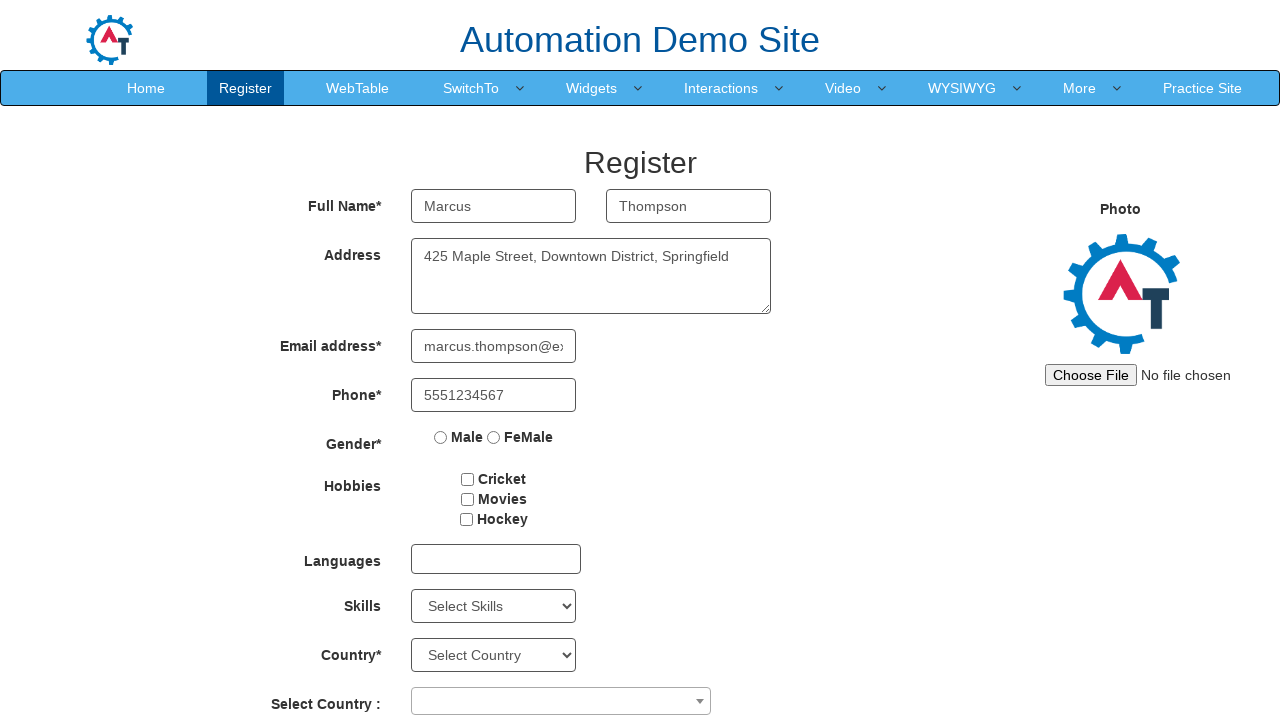

Selected Male gender option at (441, 437) on input[value='Male']
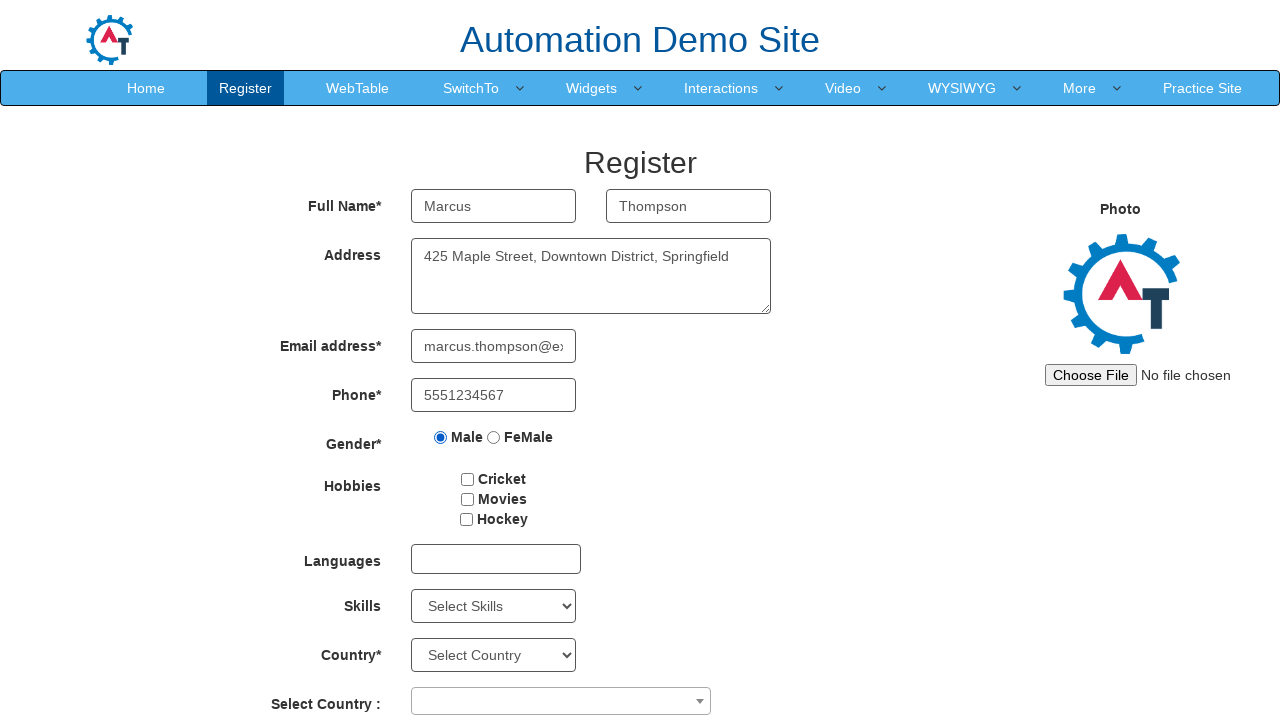

Selected Female gender option at (494, 437) on input[value='FeMale']
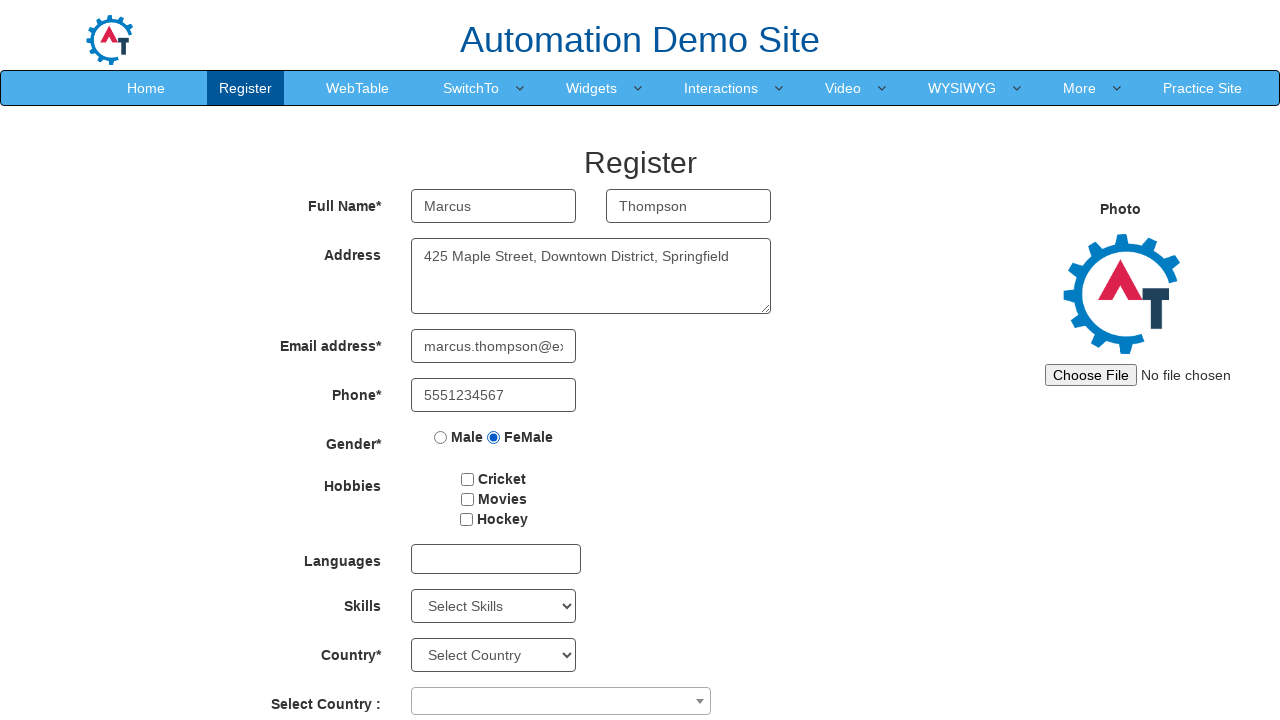

Selected Cricket hobby at (468, 479) on input[value='Cricket']
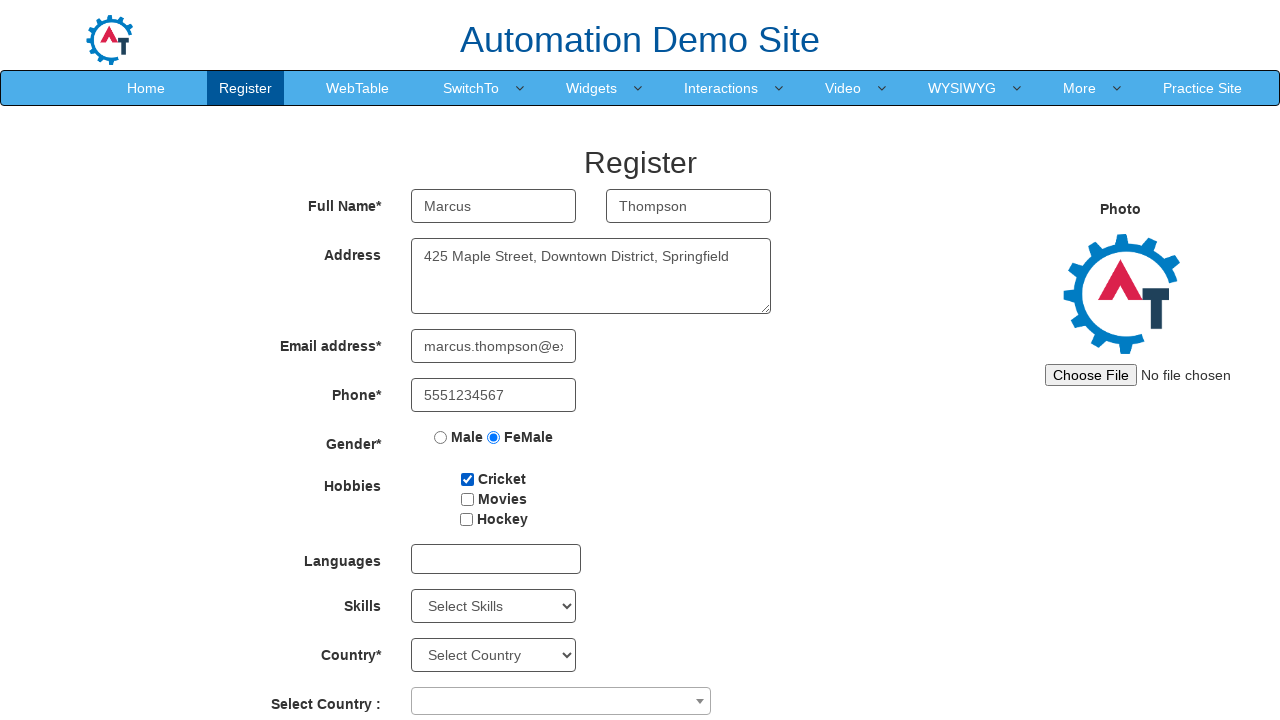

Selected Movies hobby at (467, 499) on input[value='Movies']
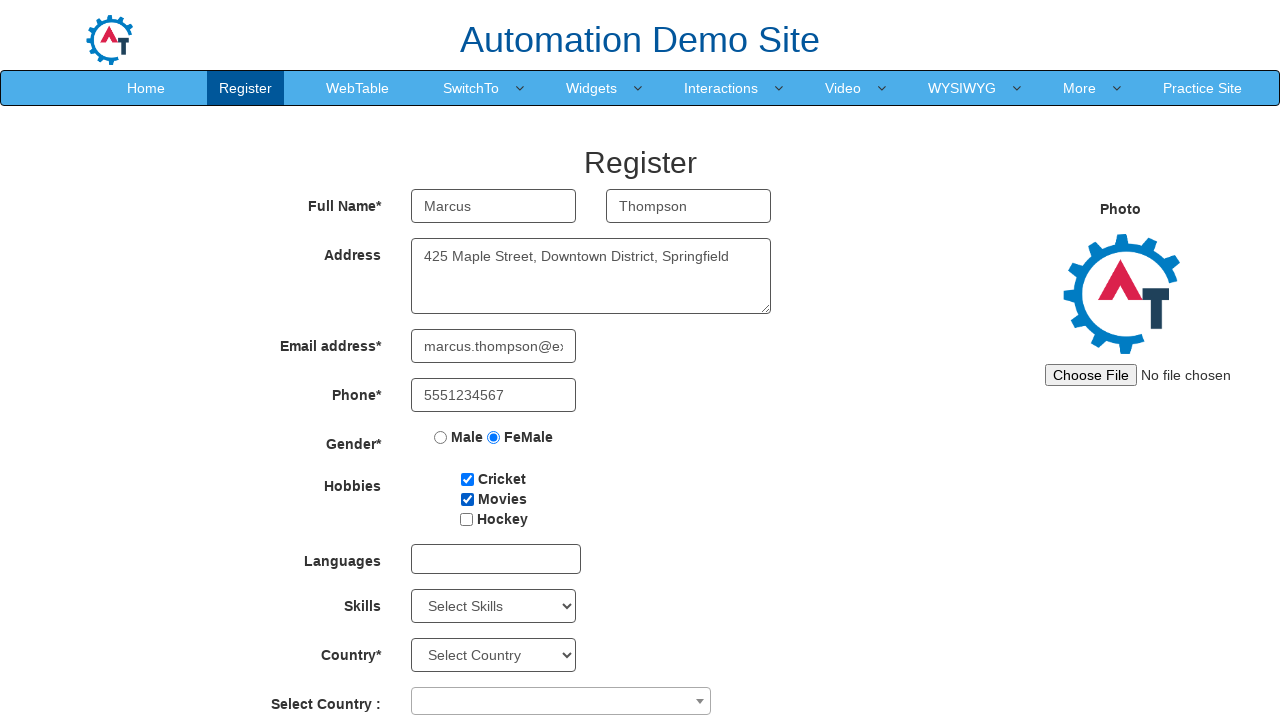

Selected Hockey hobby at (466, 519) on input[value='Hockey']
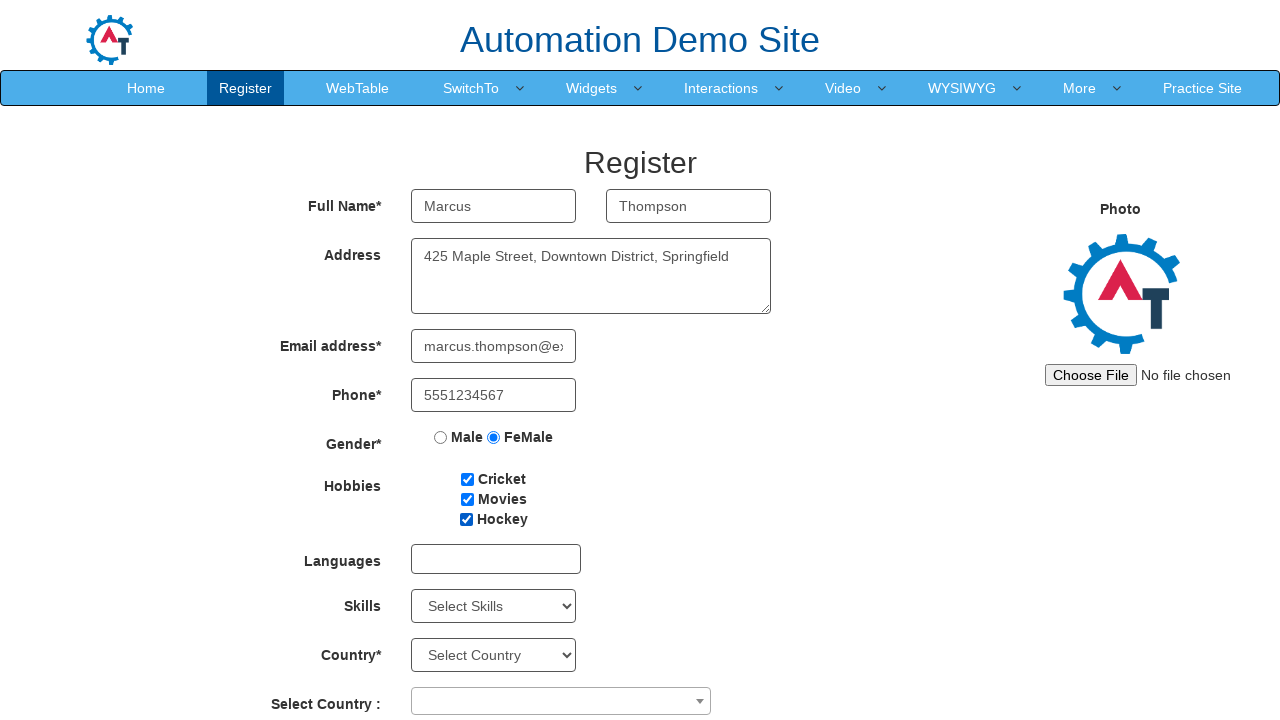

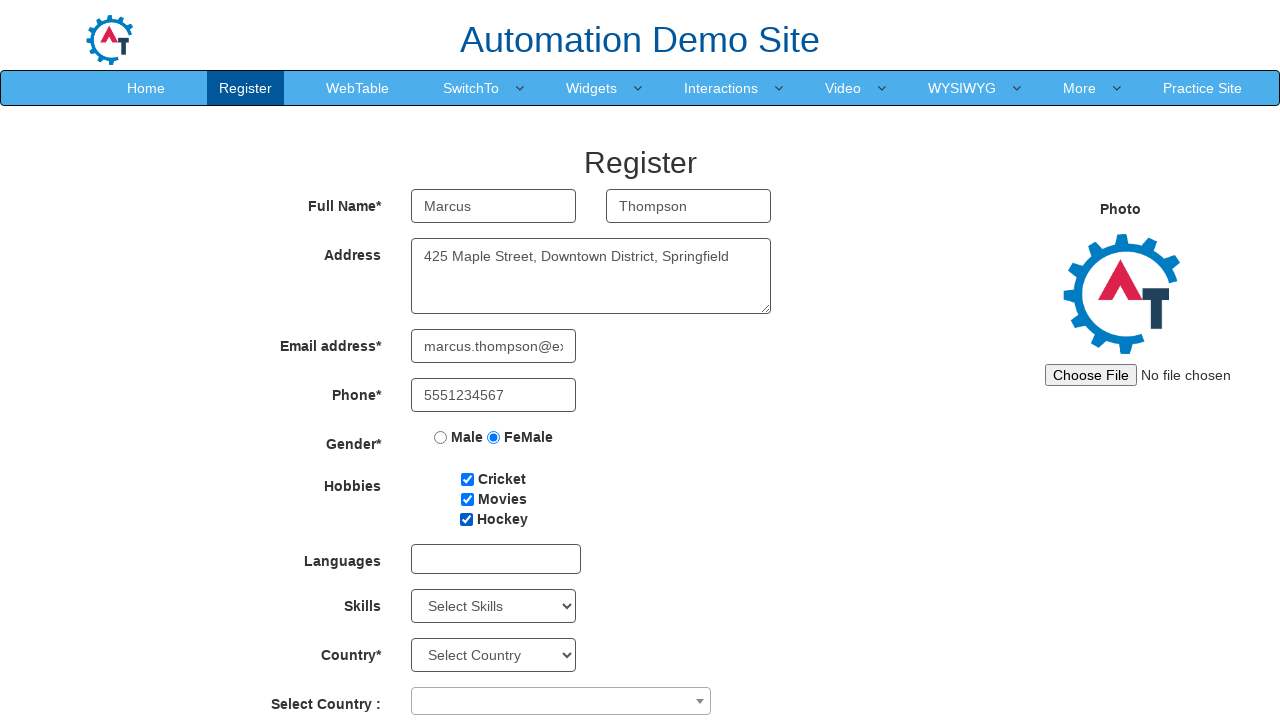